Tests that edits are saved when the input loses focus (blur event)

Starting URL: https://demo.playwright.dev/todomvc

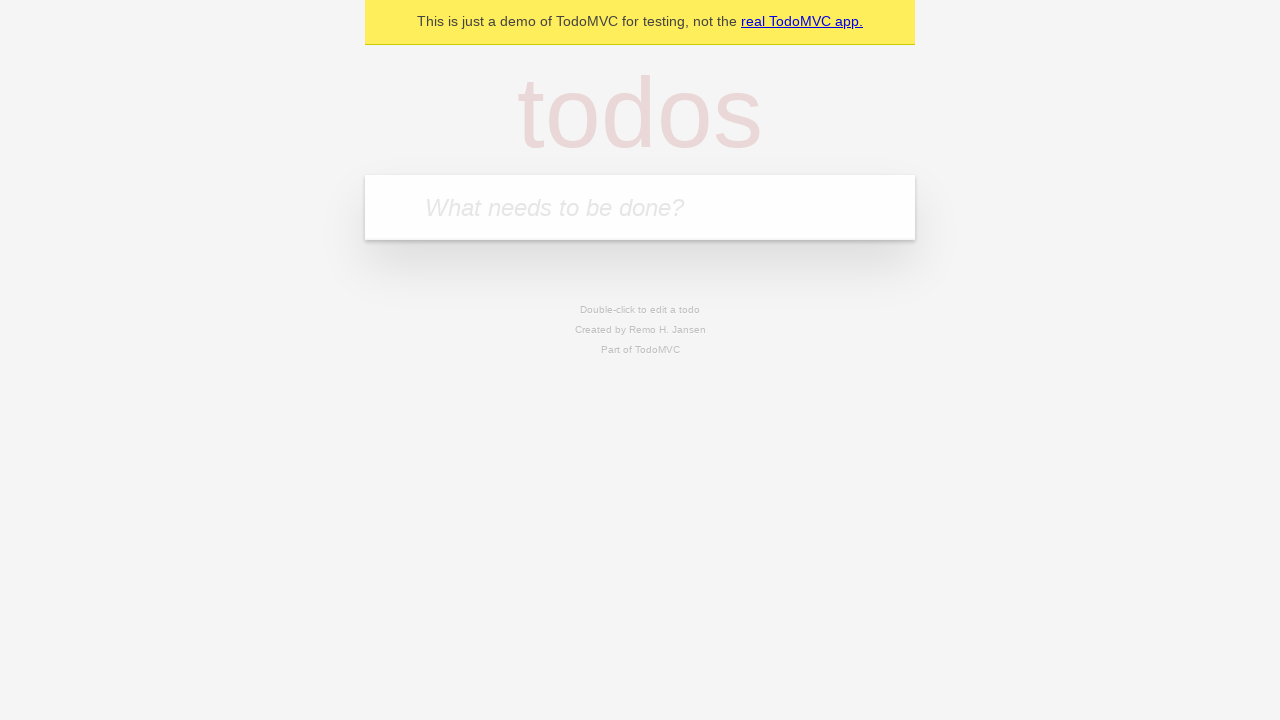

Filled todo input with 'buy some cheese' on internal:attr=[placeholder="What needs to be done?"i]
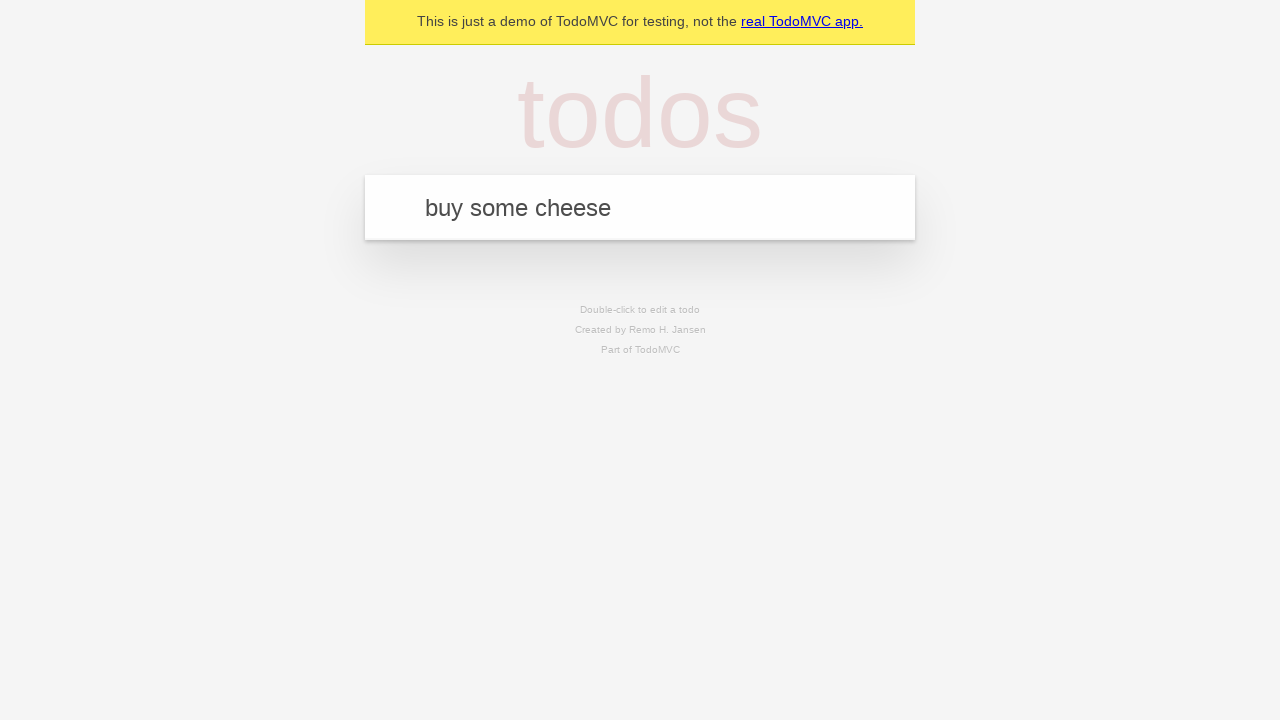

Pressed Enter to create todo 'buy some cheese' on internal:attr=[placeholder="What needs to be done?"i]
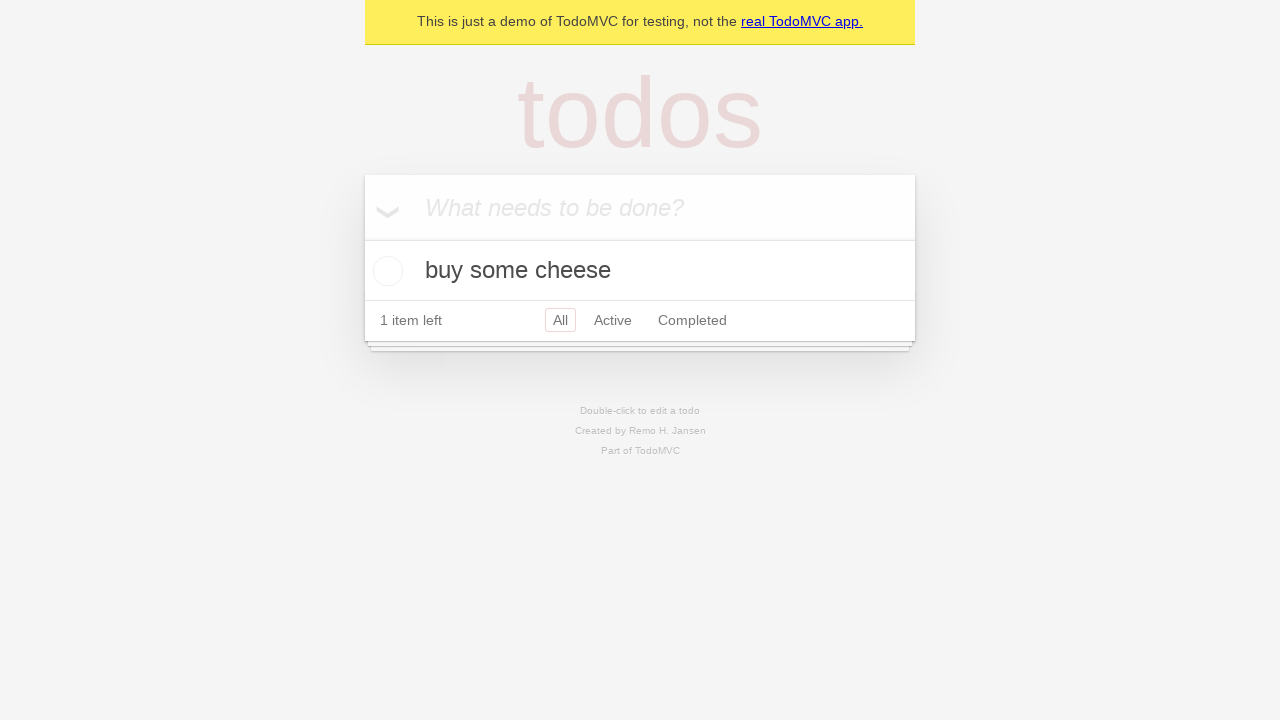

Filled todo input with 'feed the cat' on internal:attr=[placeholder="What needs to be done?"i]
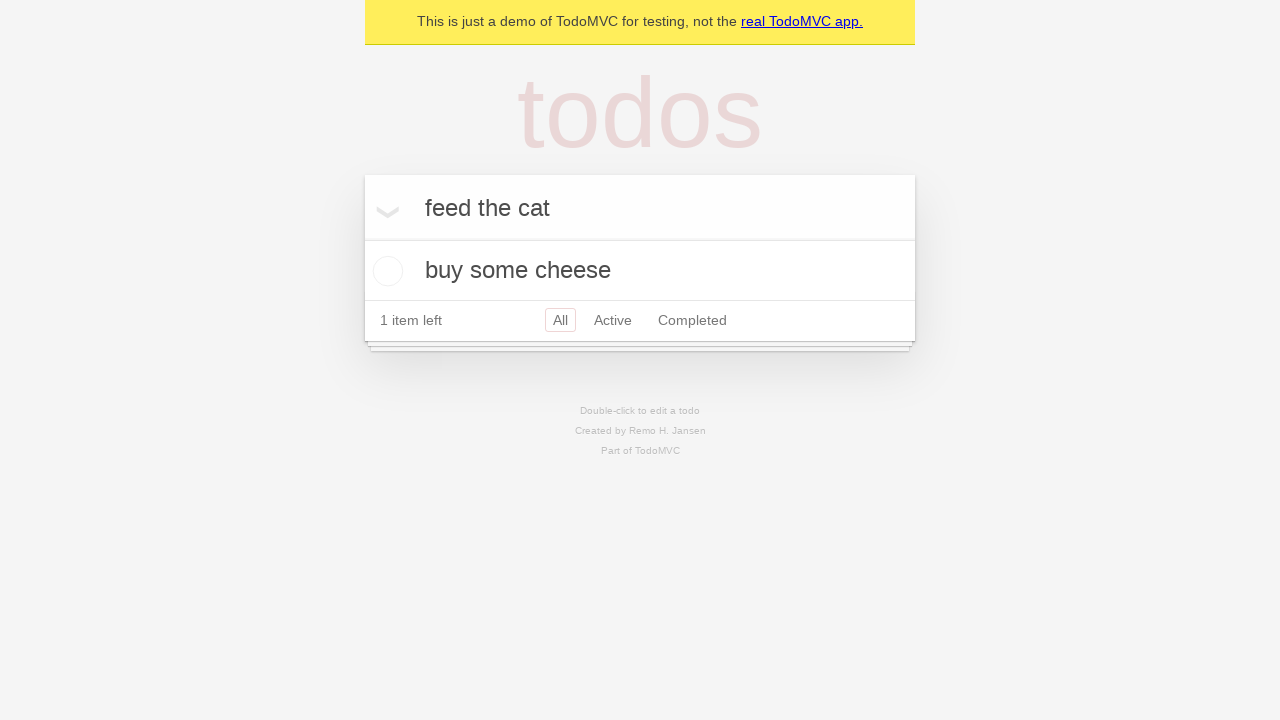

Pressed Enter to create todo 'feed the cat' on internal:attr=[placeholder="What needs to be done?"i]
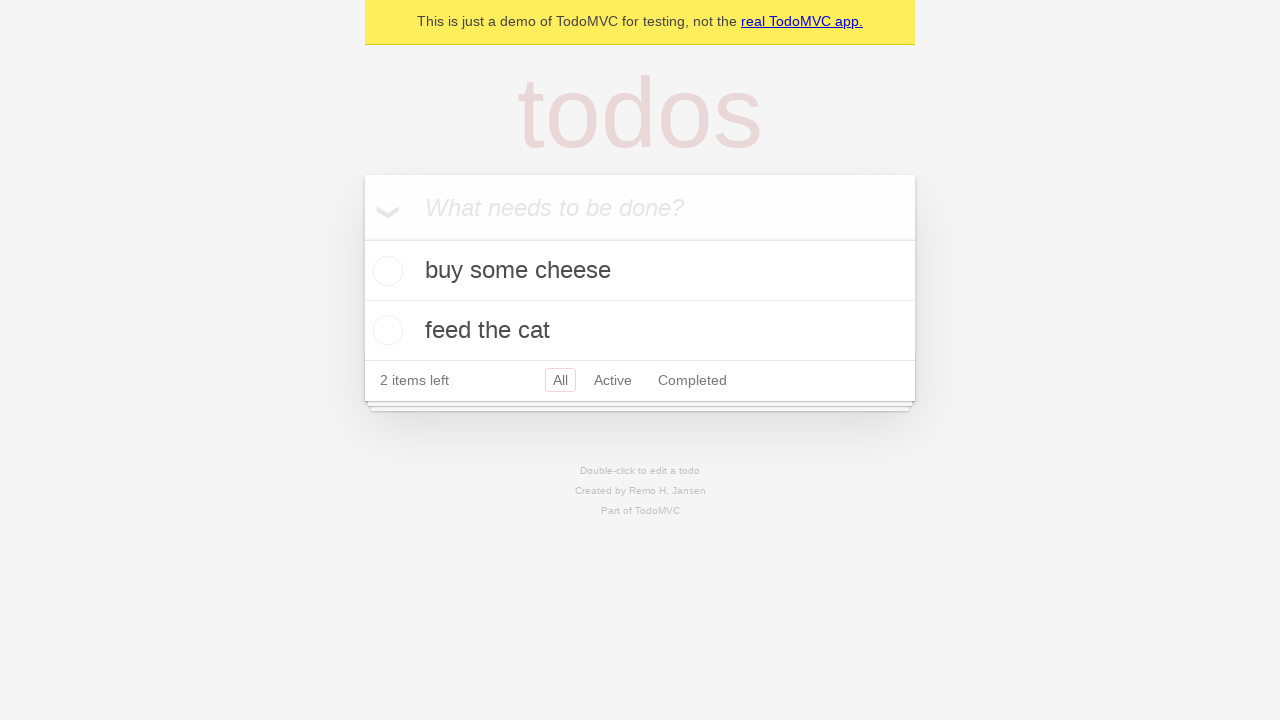

Filled todo input with 'book a doctors appointment' on internal:attr=[placeholder="What needs to be done?"i]
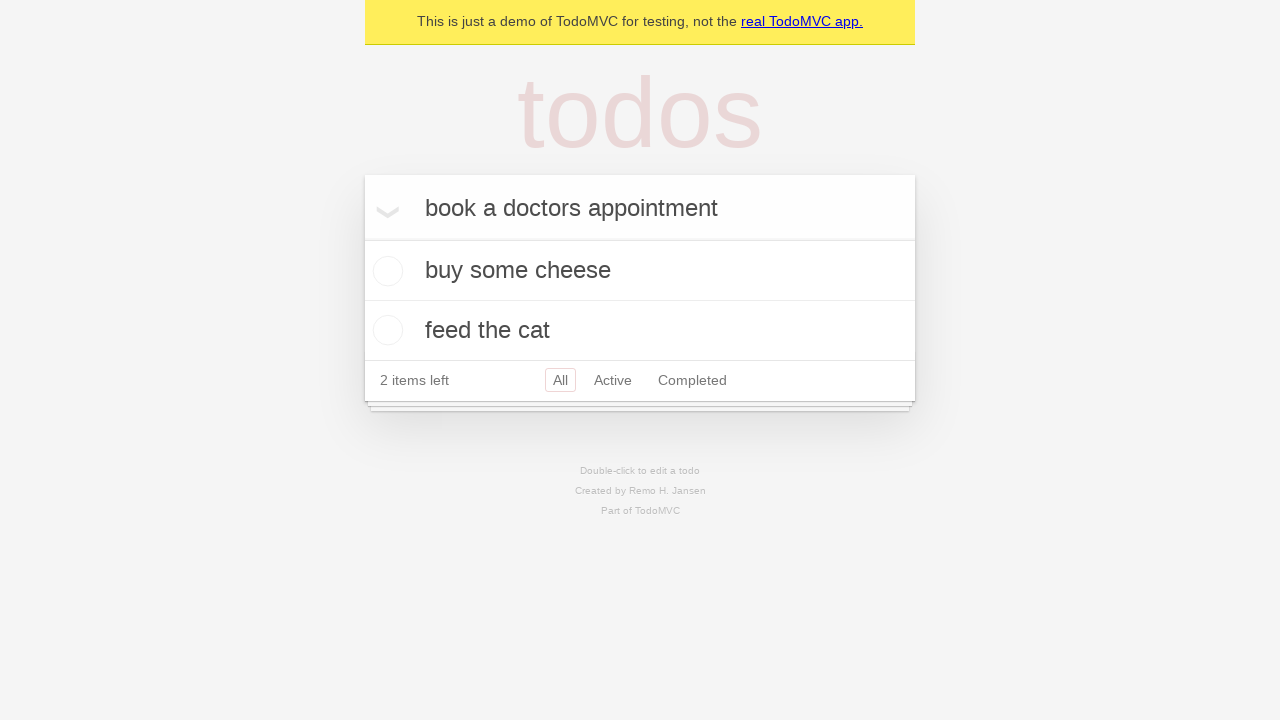

Pressed Enter to create todo 'book a doctors appointment' on internal:attr=[placeholder="What needs to be done?"i]
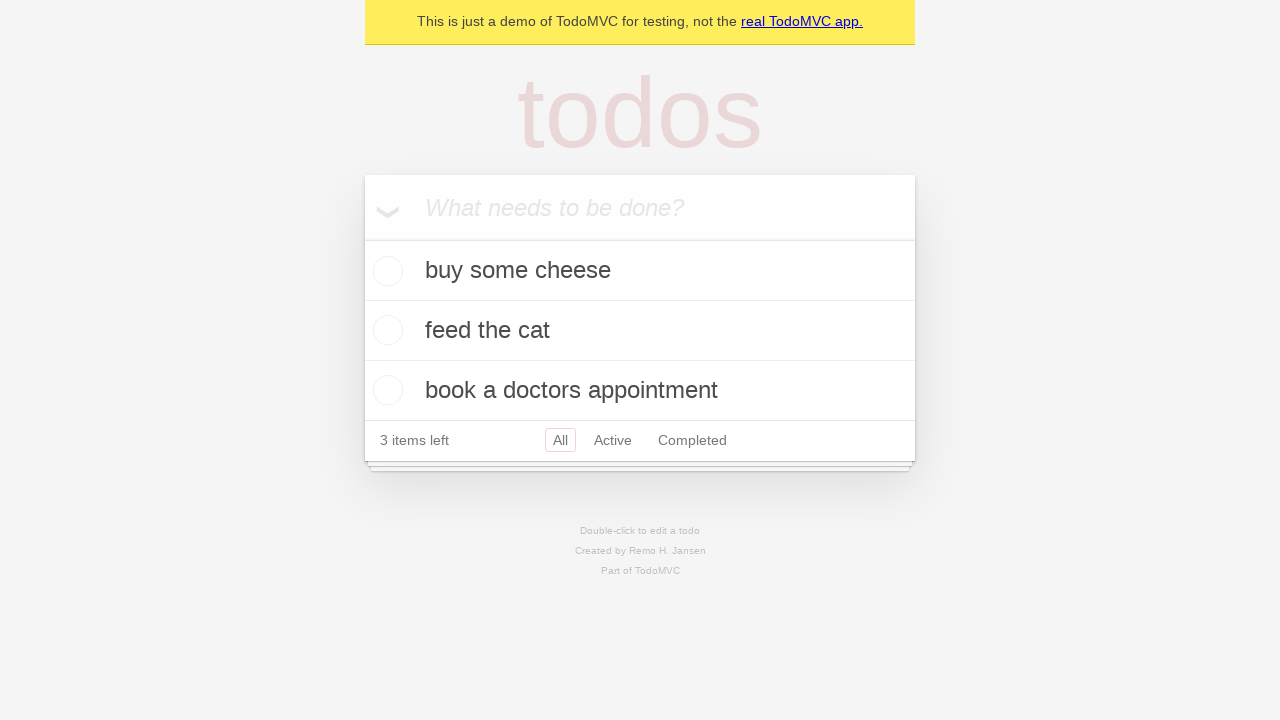

Double-clicked second todo to enter edit mode at (640, 331) on [data-testid='todo-item'] >> nth=1
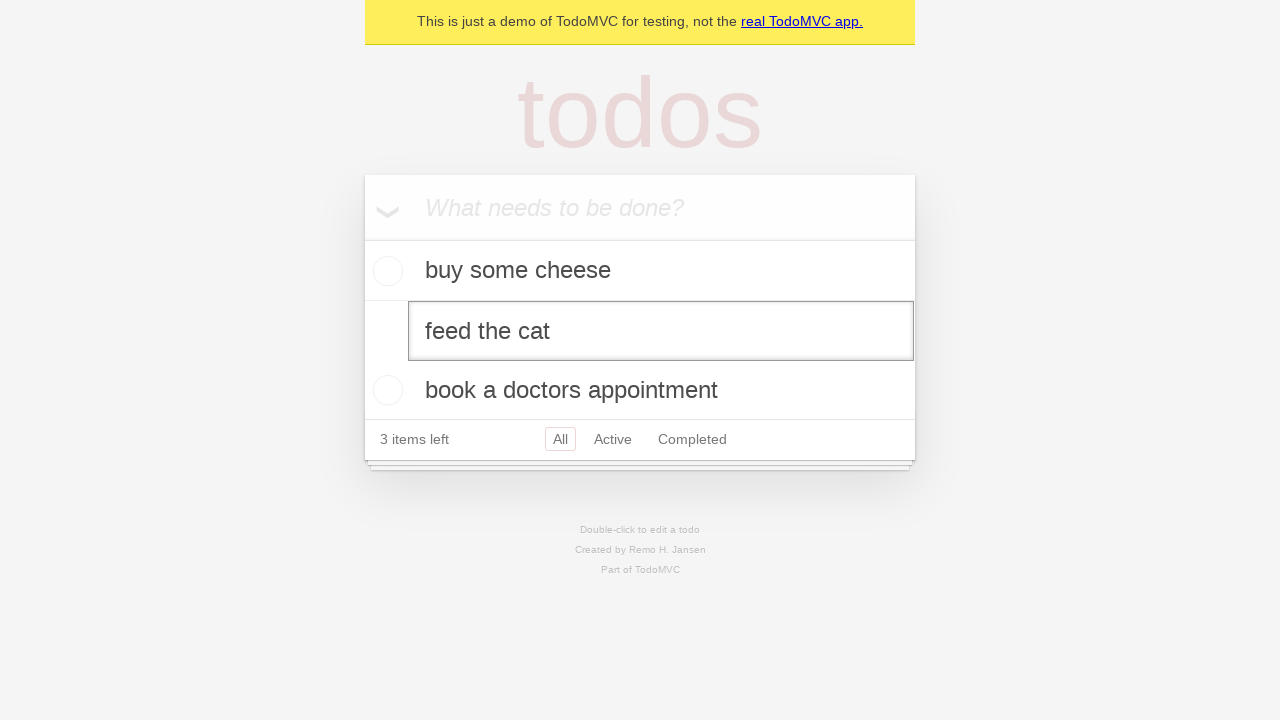

Filled edit field with new text 'buy some sausages' on [data-testid='todo-item'] >> nth=1 >> internal:role=textbox[name="Edit"i]
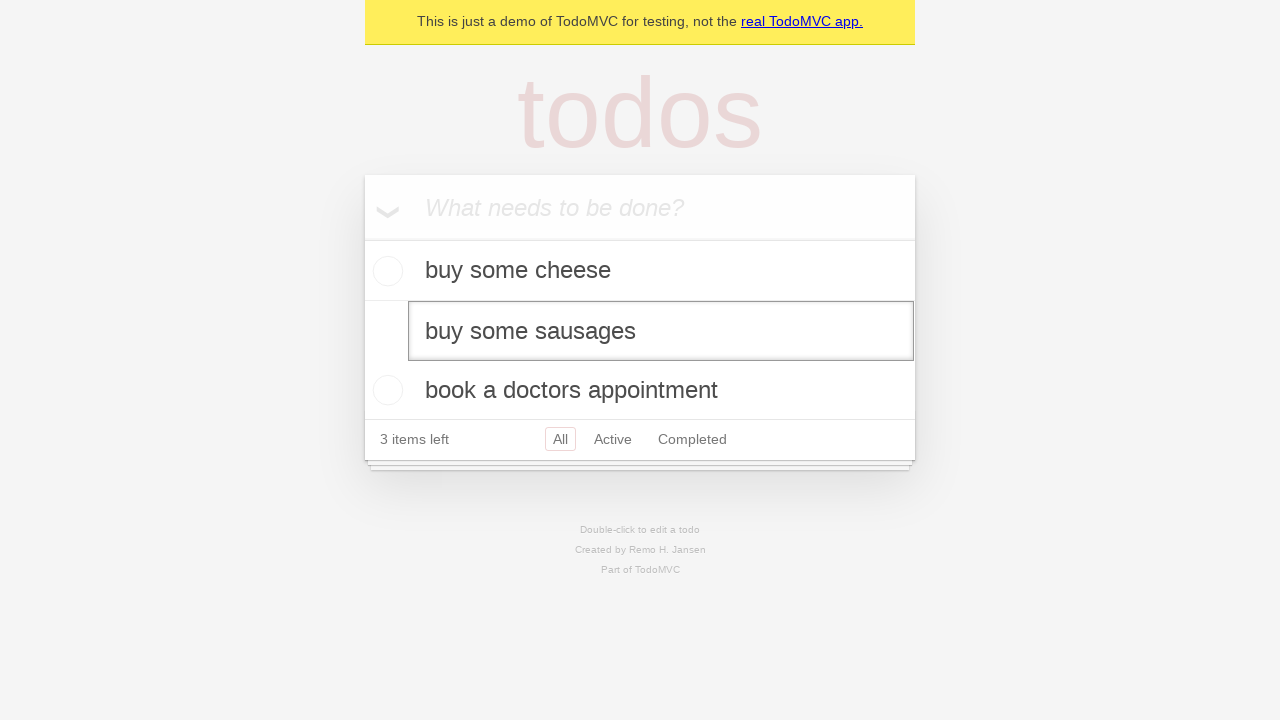

Dispatched blur event to save edited todo
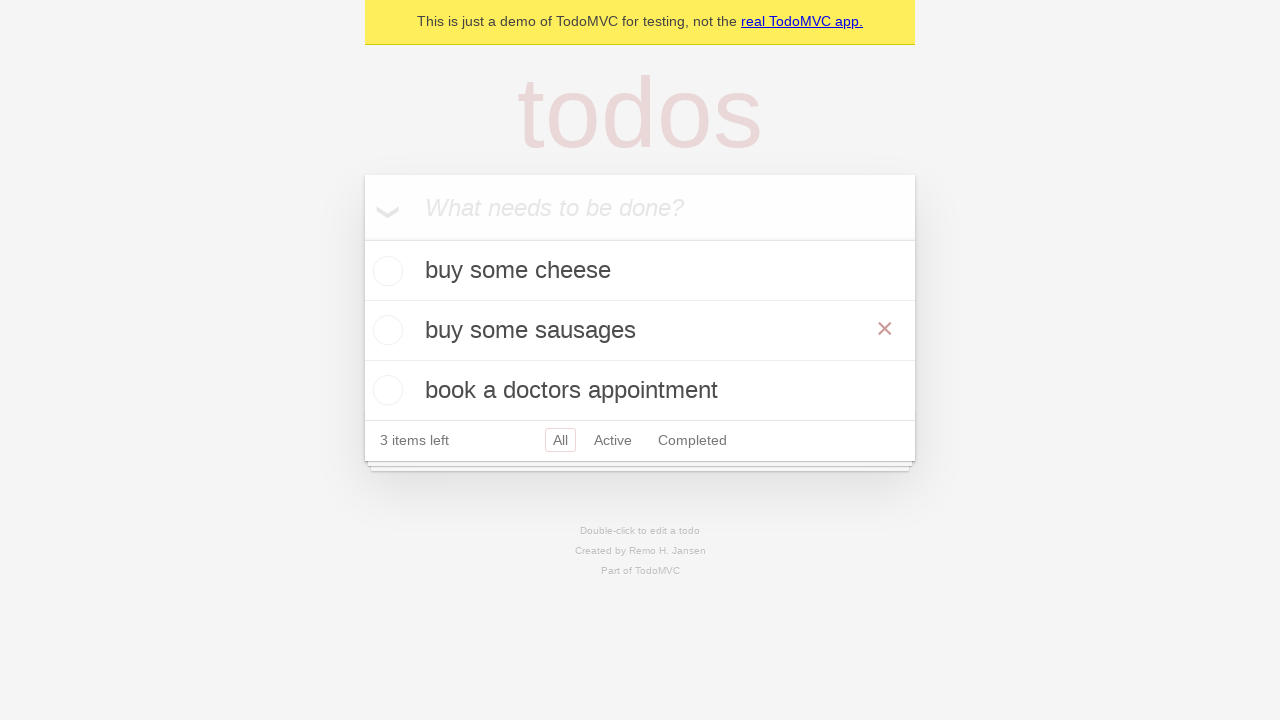

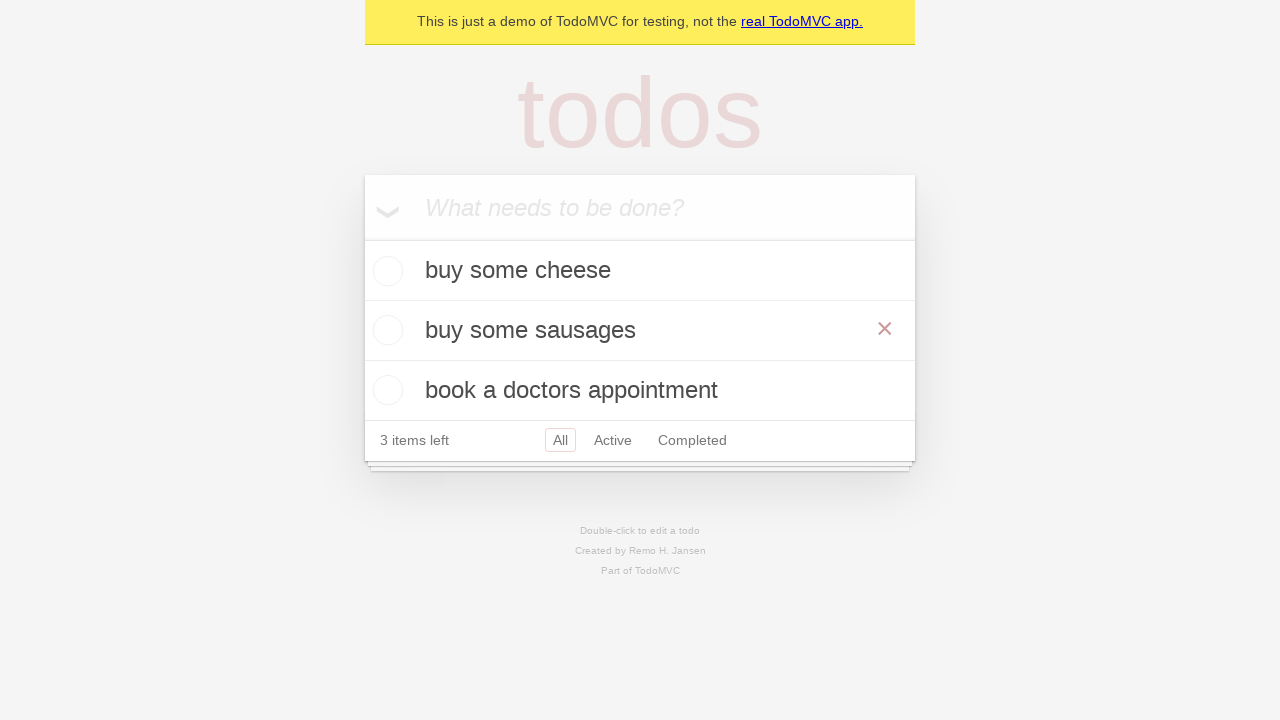